Tests that entering a number above 100 displays the error message "Number is too big"

Starting URL: https://kristinek.github.io/site/tasks/enter_a_number

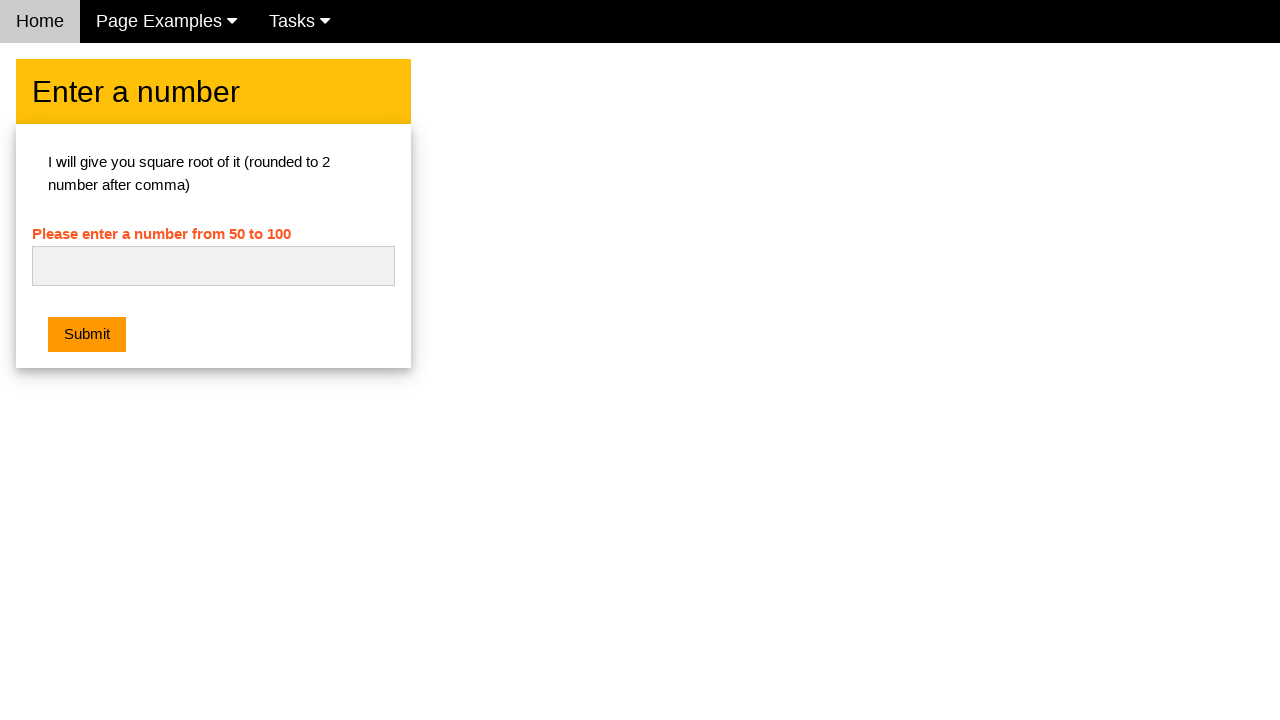

Filled number input field with '133' on #numb
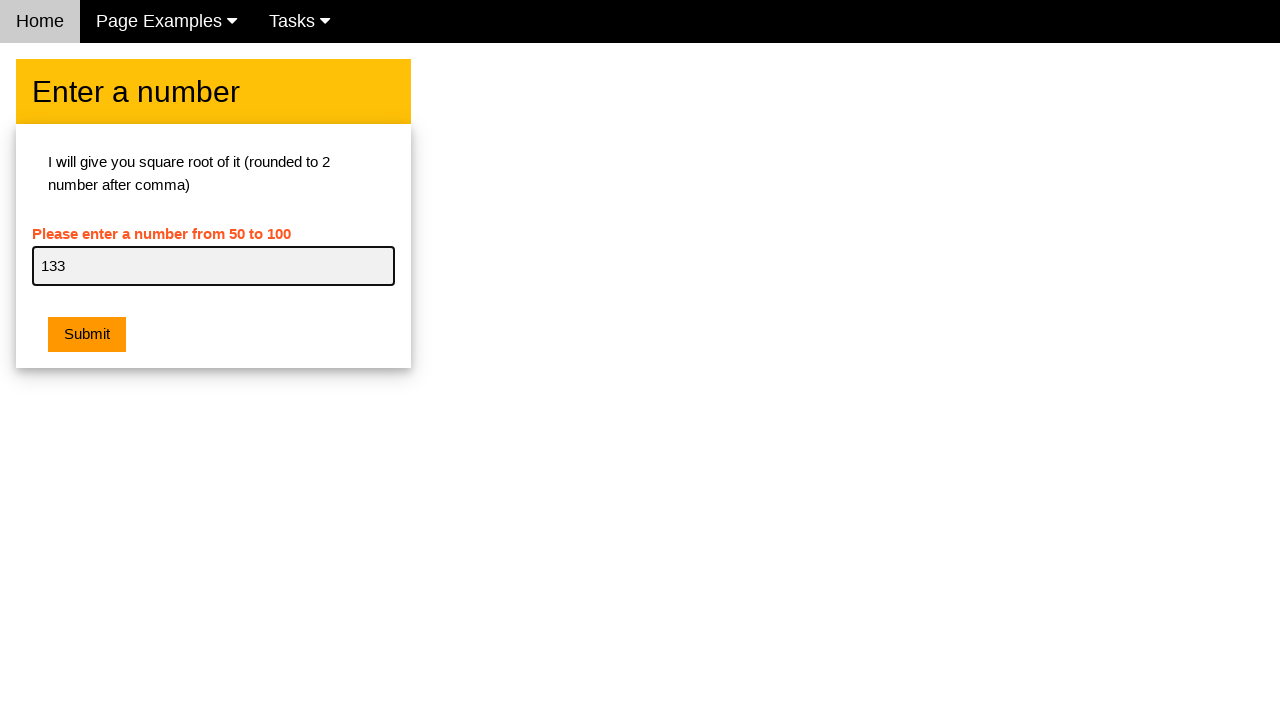

Clicked the submit button at (87, 335) on .w3-orange
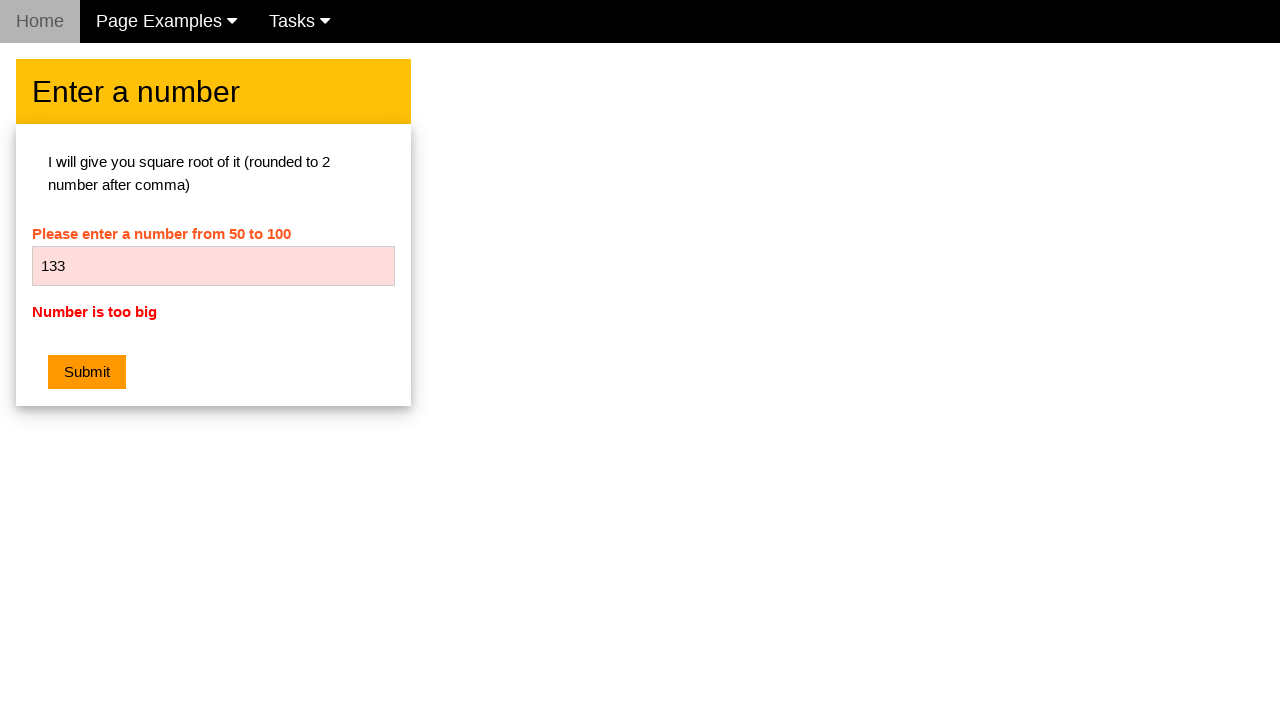

Retrieved error message text content
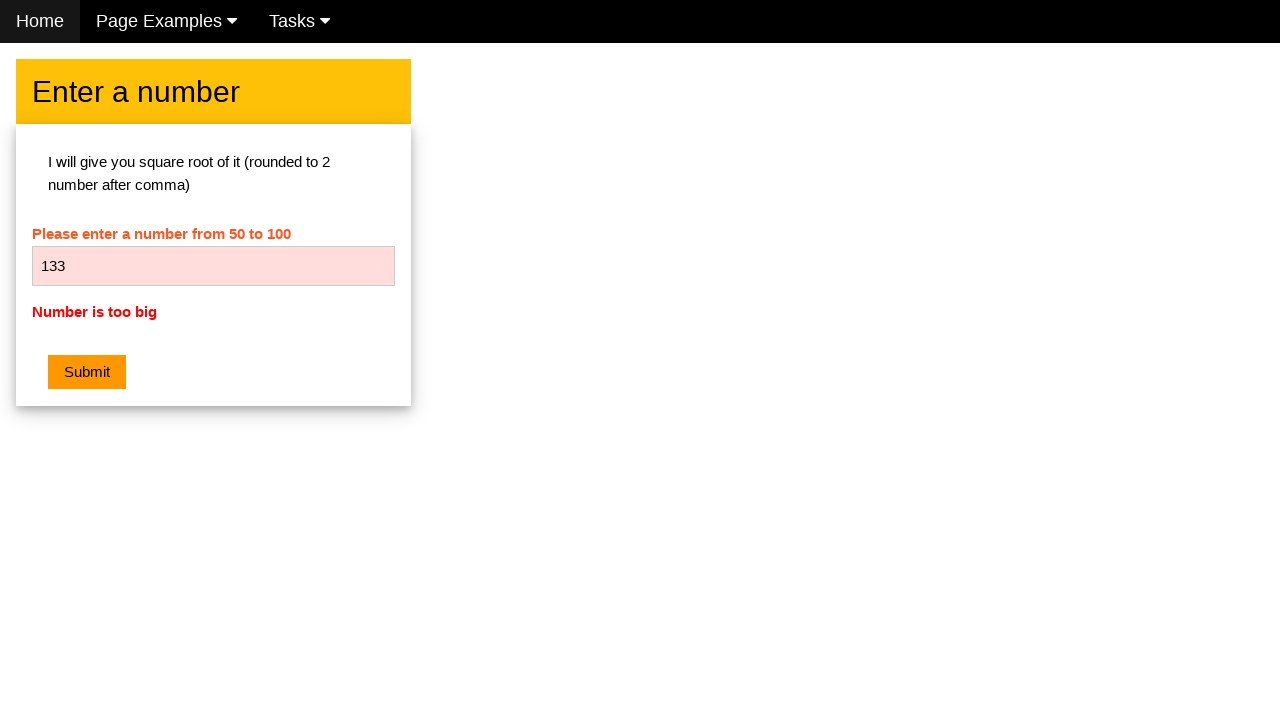

Verified error message equals 'Number is too big'
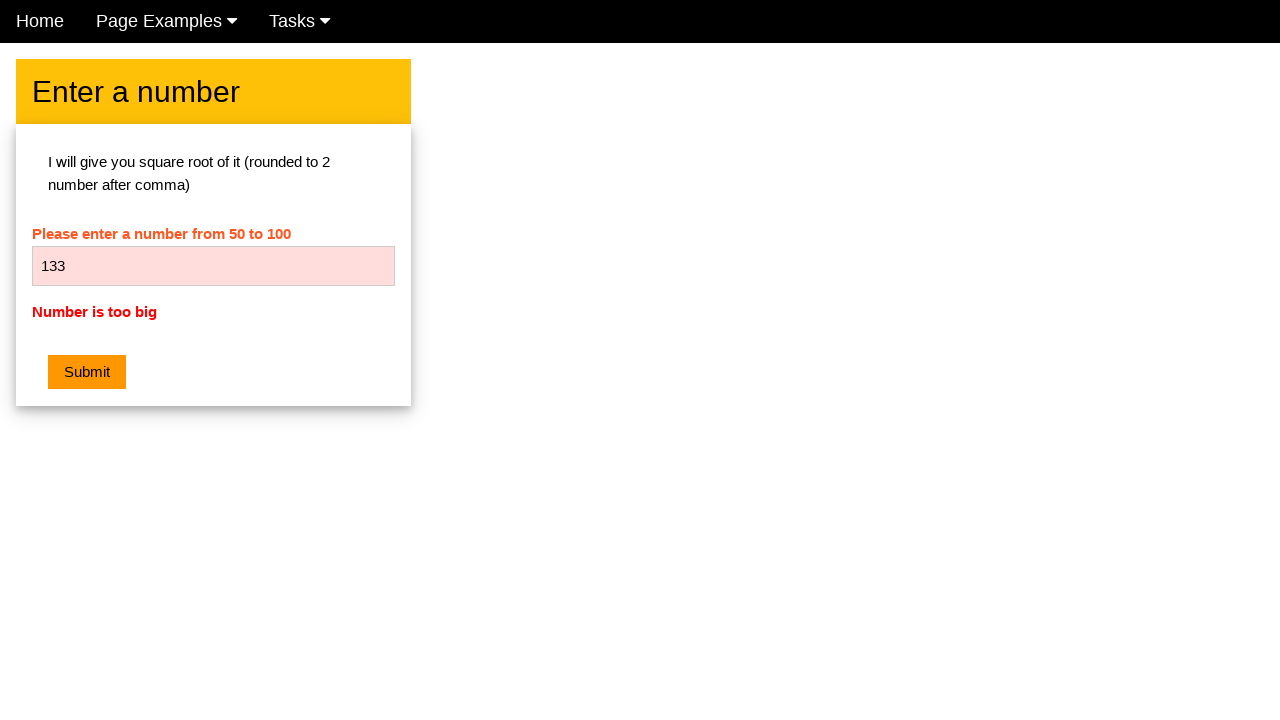

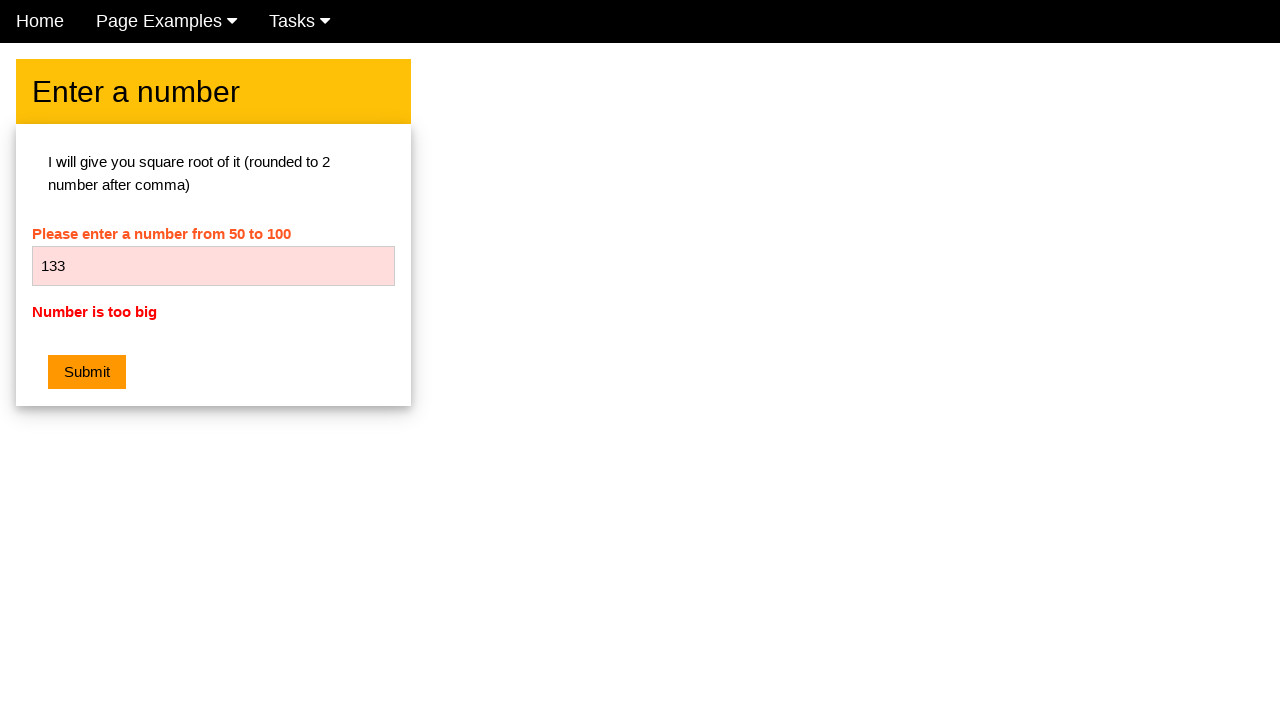